Tests the DemoQA Buttons component by performing double-click, right-click, and single-click actions on different buttons.

Starting URL: https://demoqa.com

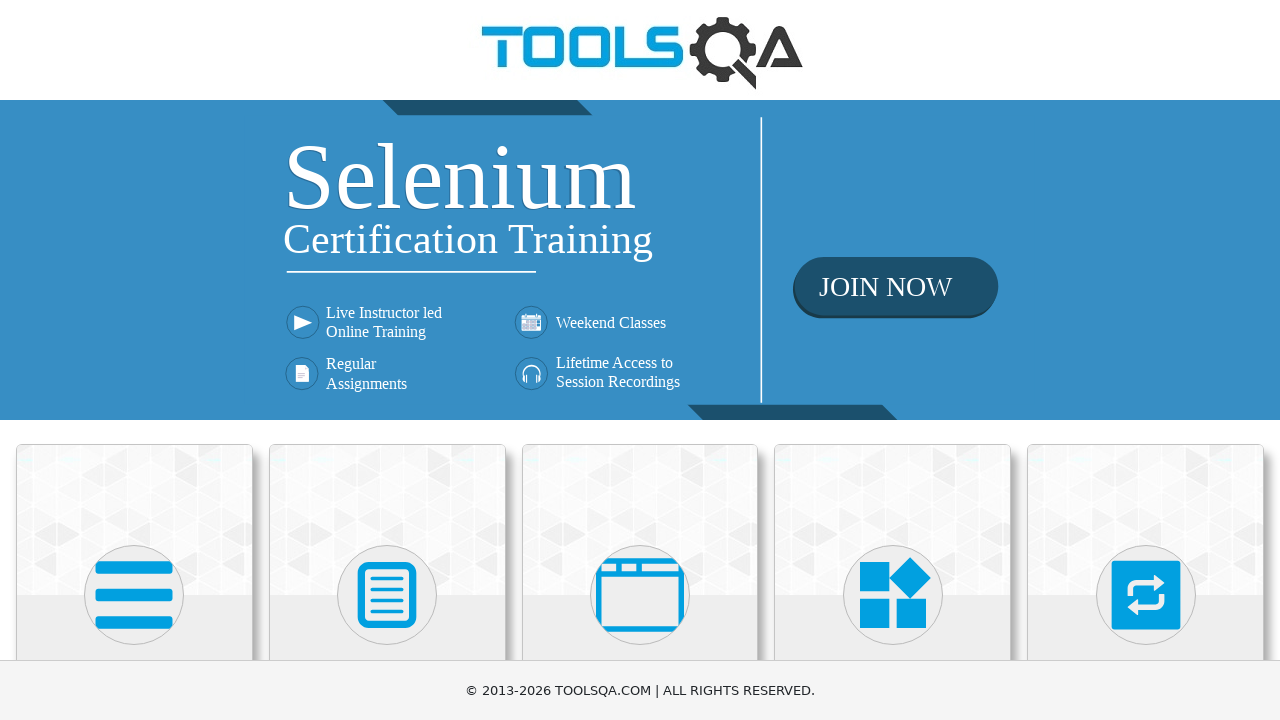

Clicked on Elements card to navigate to Elements section at (134, 595) on (//div[@class='avatar mx-auto white'])[1]
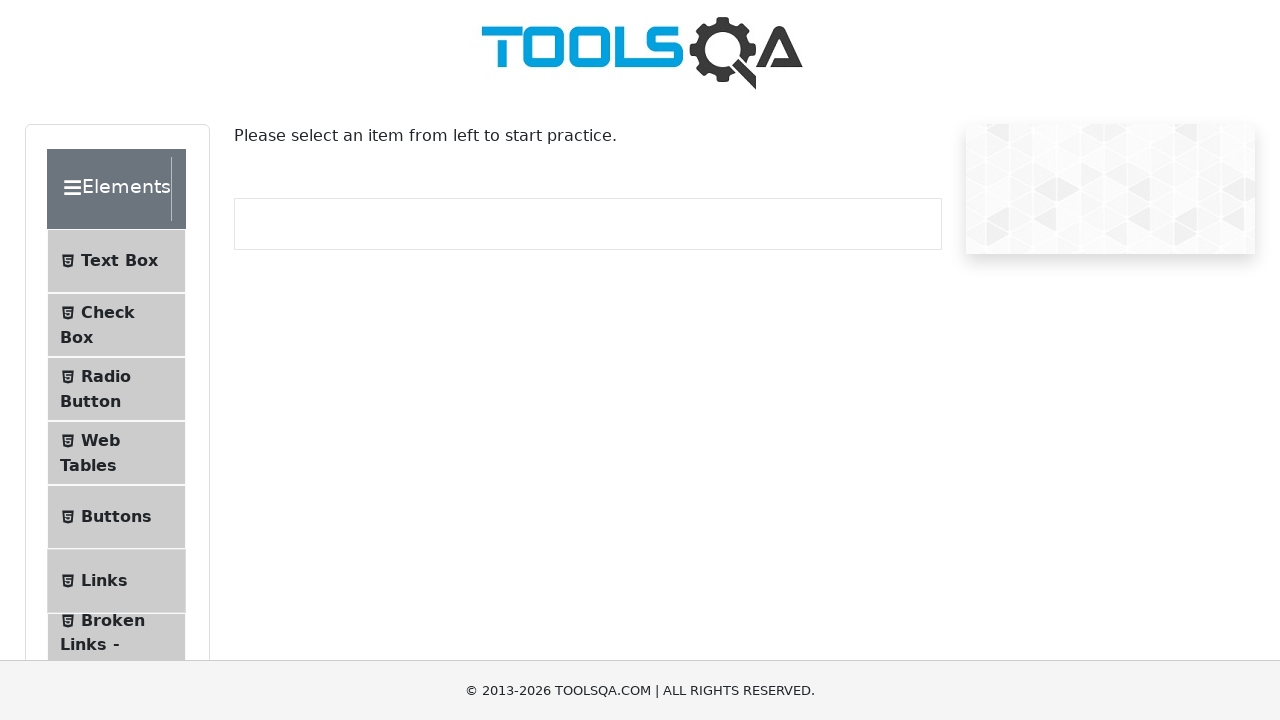

Clicked on Buttons submenu to open Buttons component at (116, 517) on #item-4
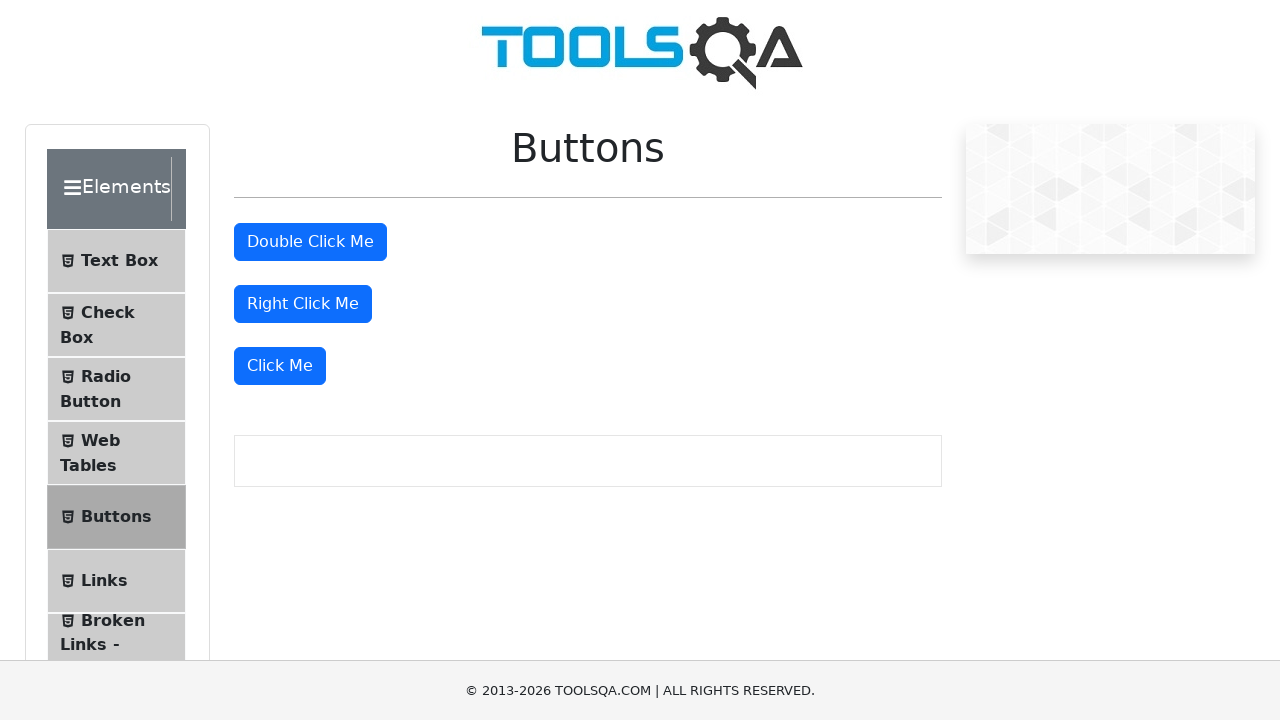

Double-clicked the double click button at (310, 242) on #doubleClickBtn
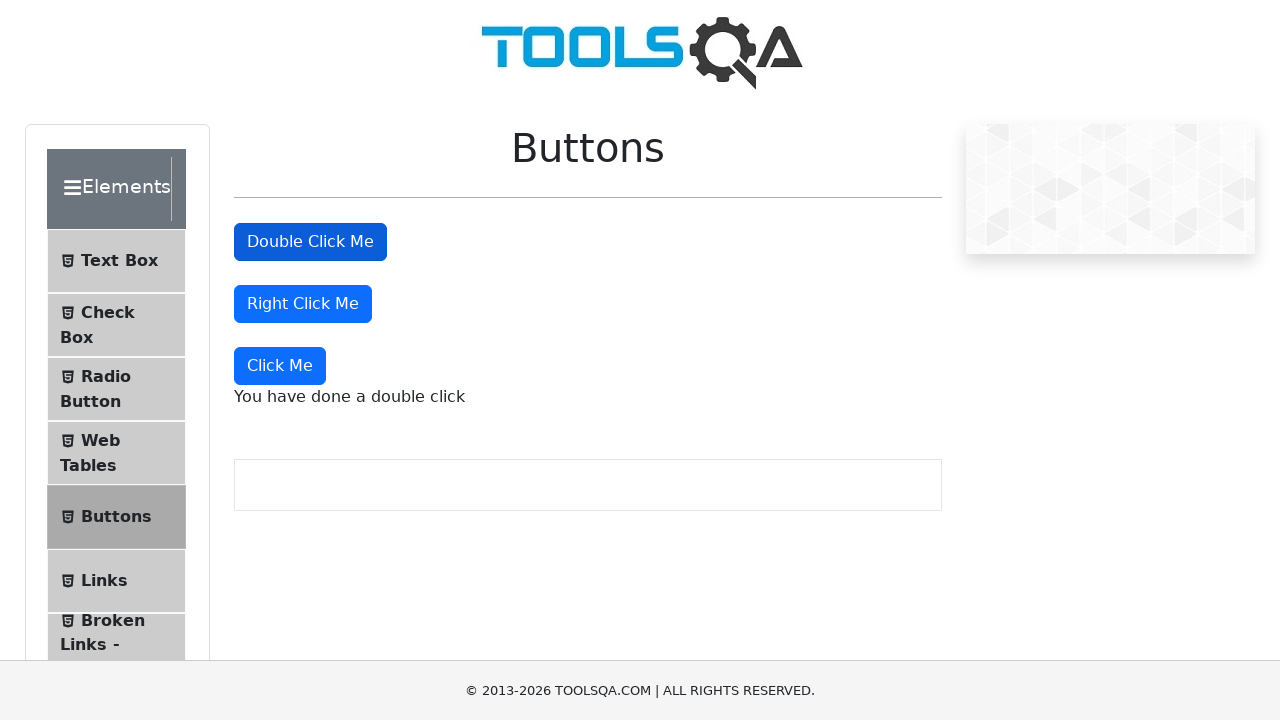

Right-clicked the right click button at (303, 304) on #rightClickBtn
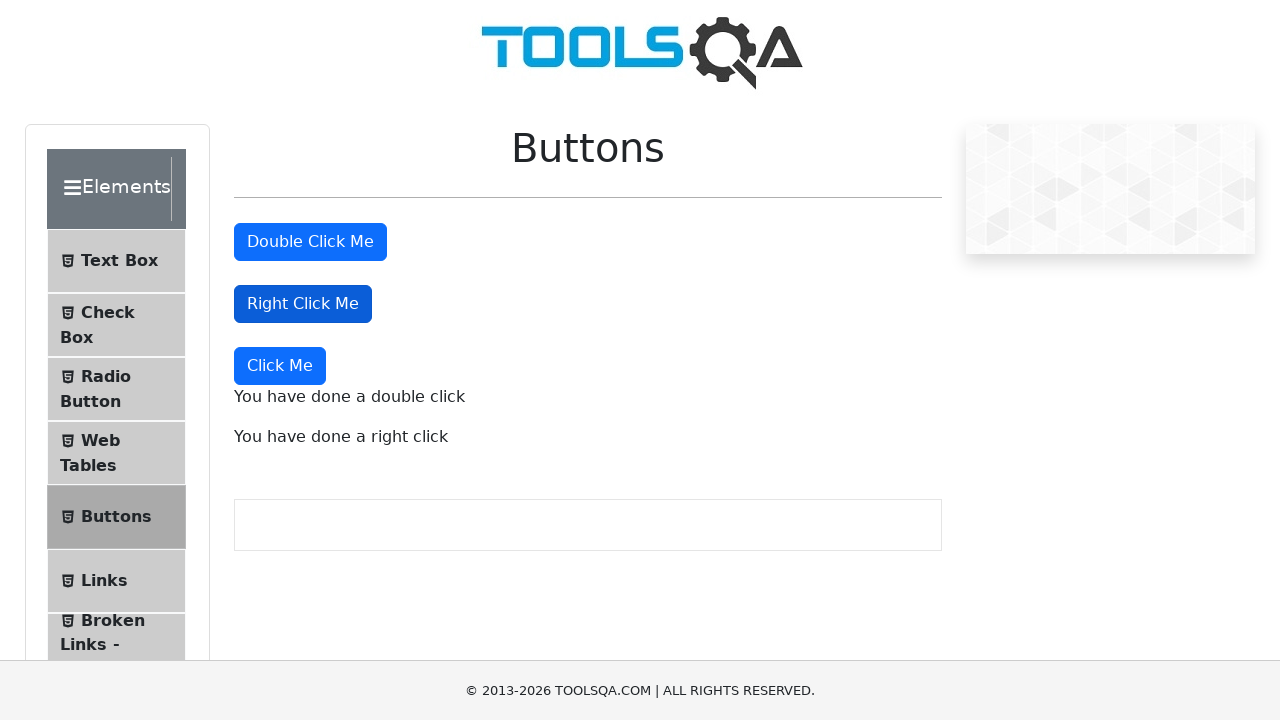

Single-clicked the Click Me button at (280, 366) on xpath=//button[normalize-space()='Click Me']
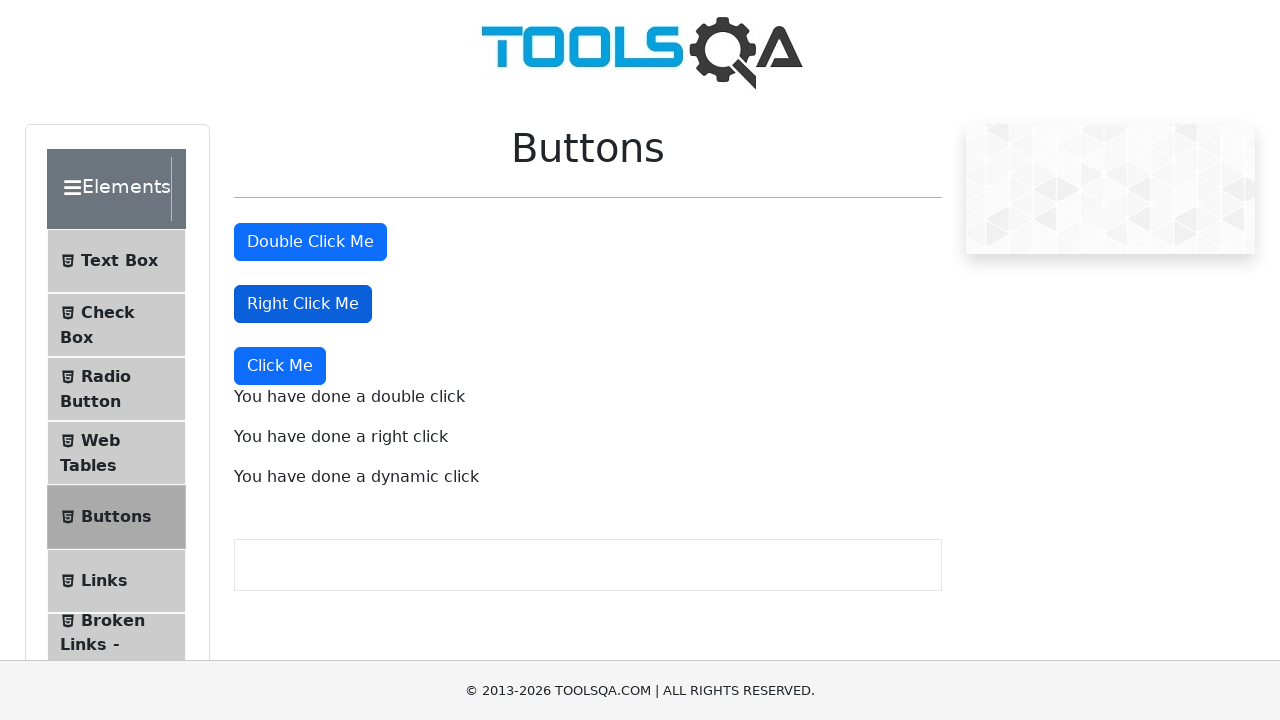

Verified that action results appeared on the page
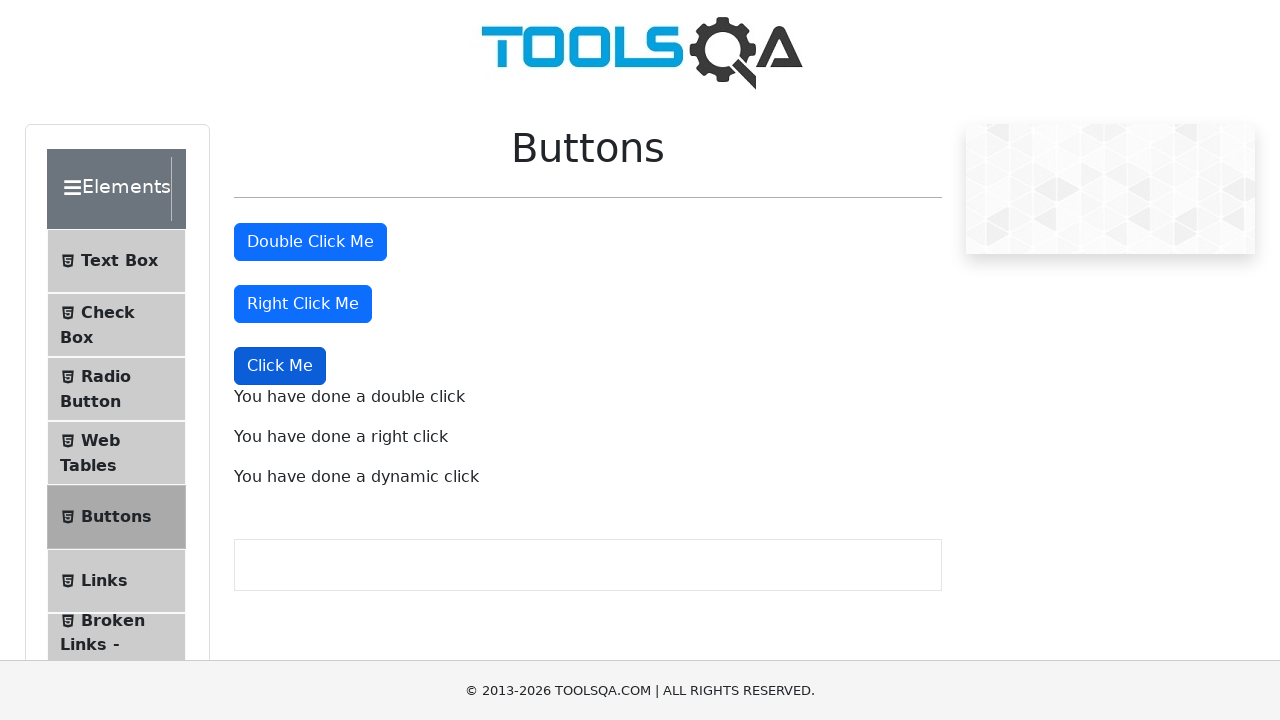

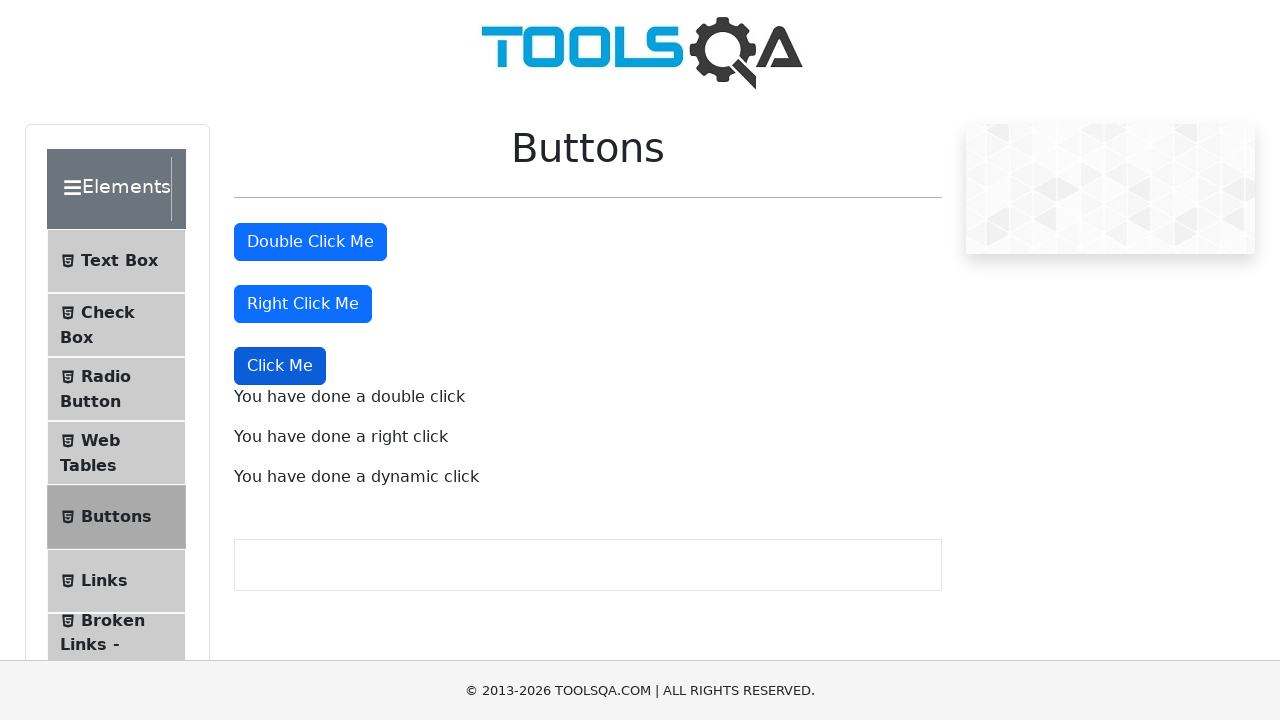